Tests table sorting functionality by clicking on a column header and verifying that the data is sorted correctly

Starting URL: https://the-internet.herokuapp.com/tables

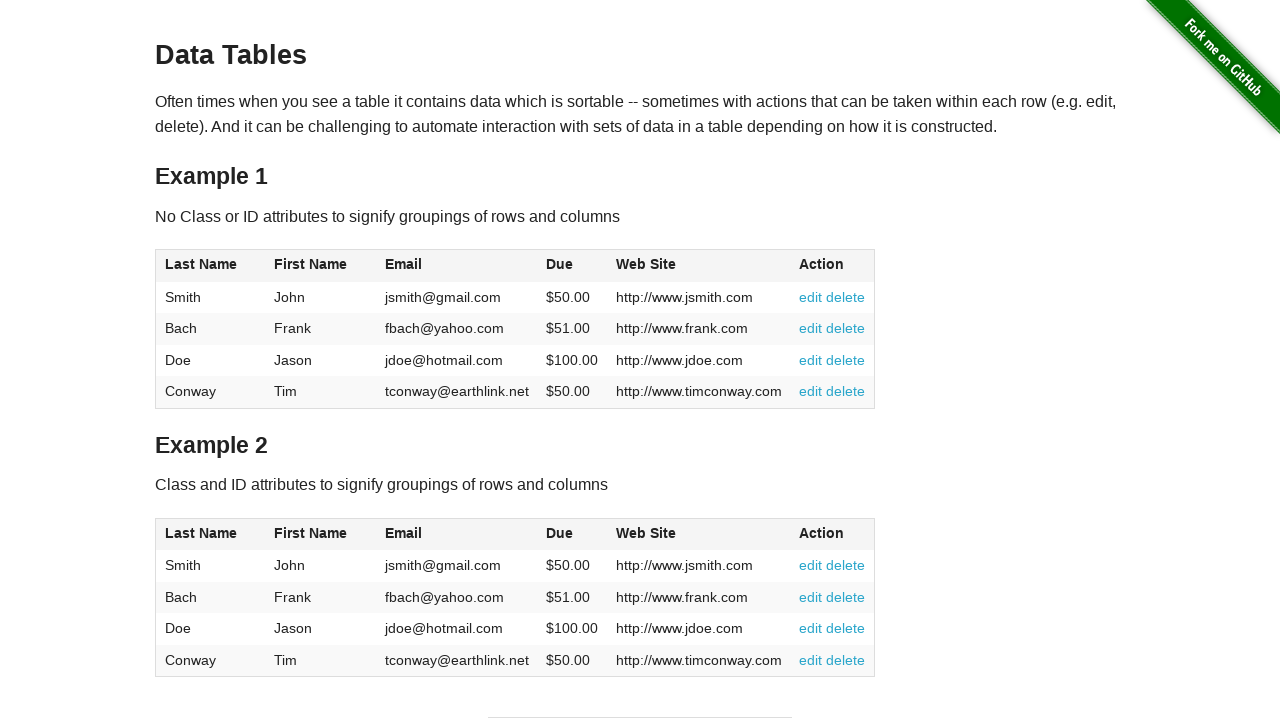

Clicked on first name column header to sort table at (311, 533) on xpath=//span[@class='first-name']
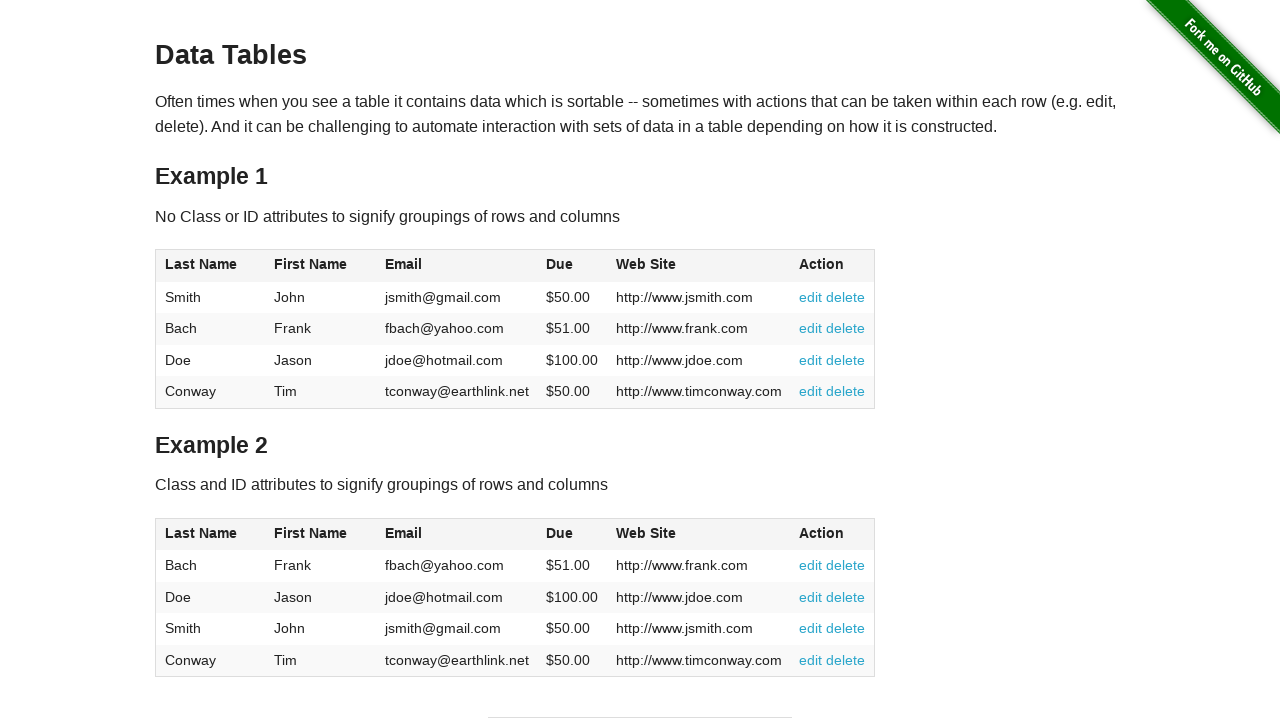

Table loaded and is ready
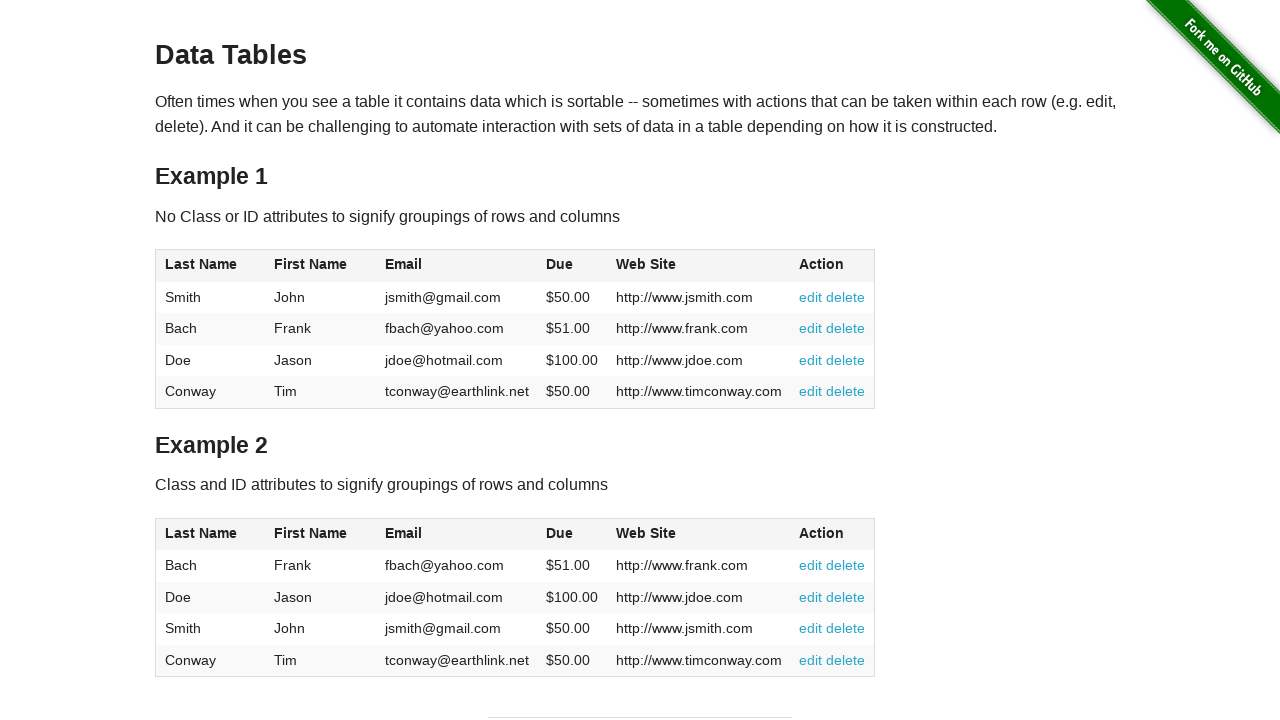

Retrieved all last names from the sorted table
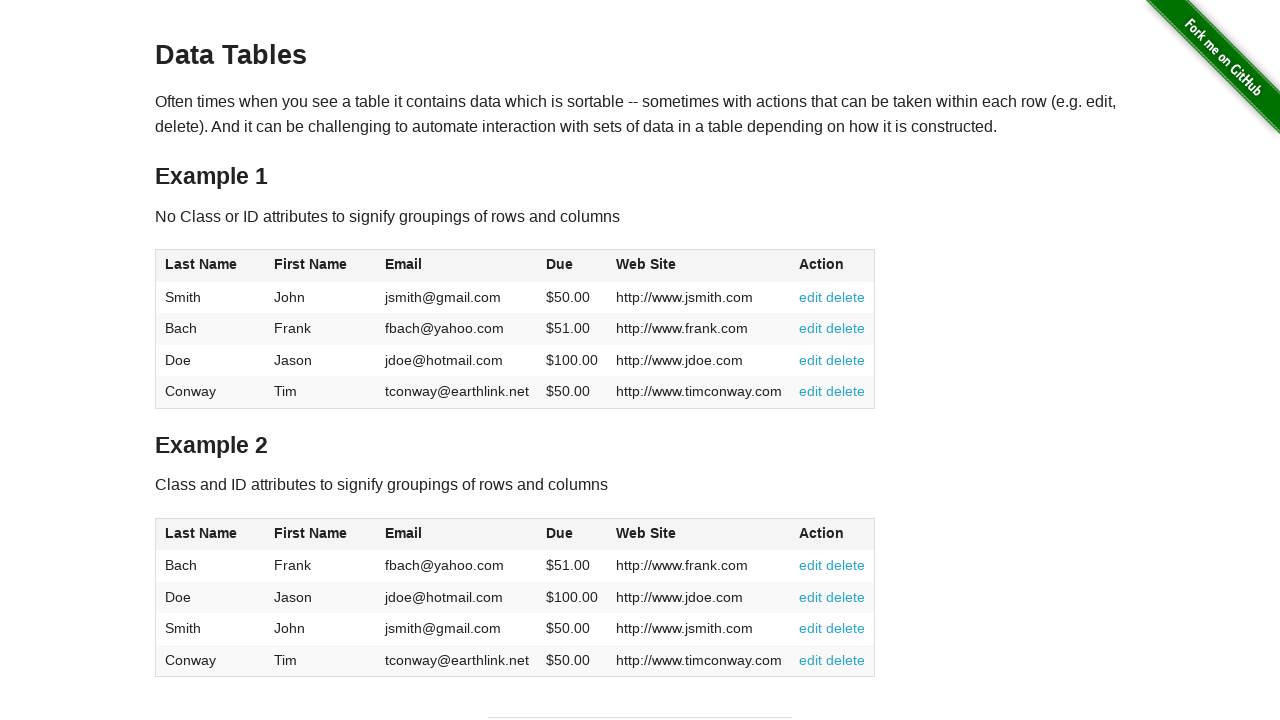

Verified that table is sorted correctly - assertion passed
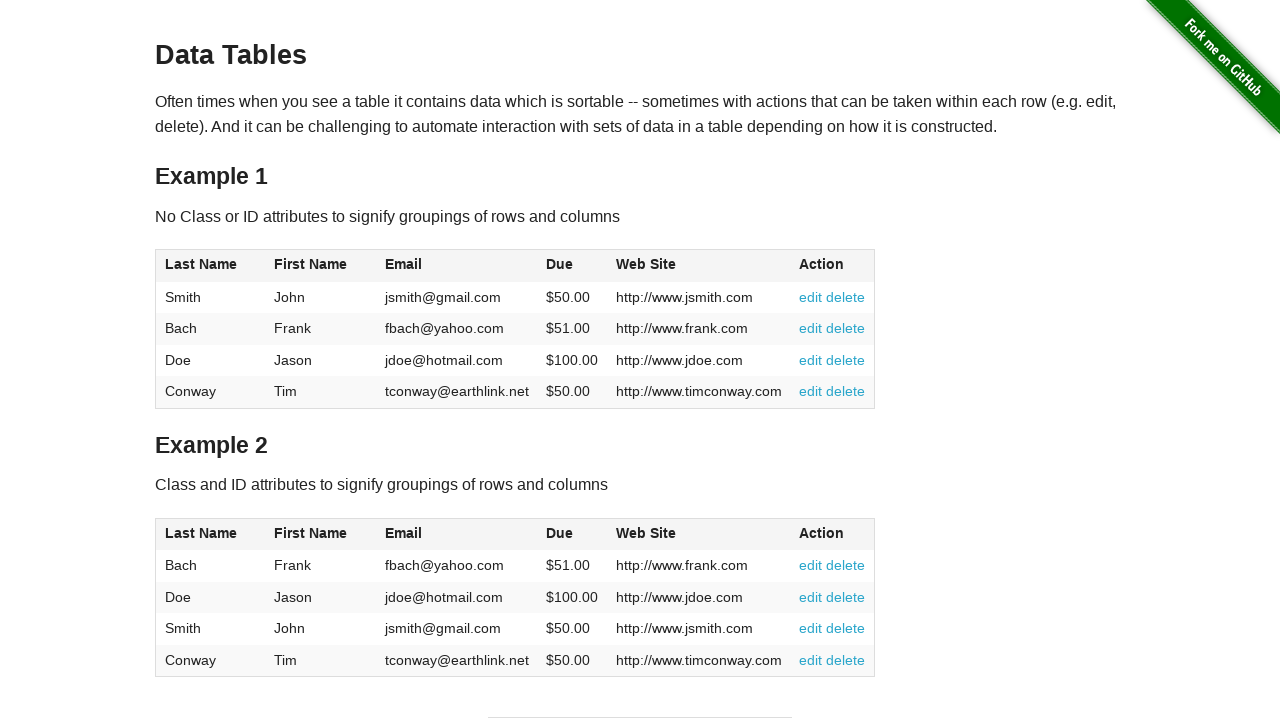

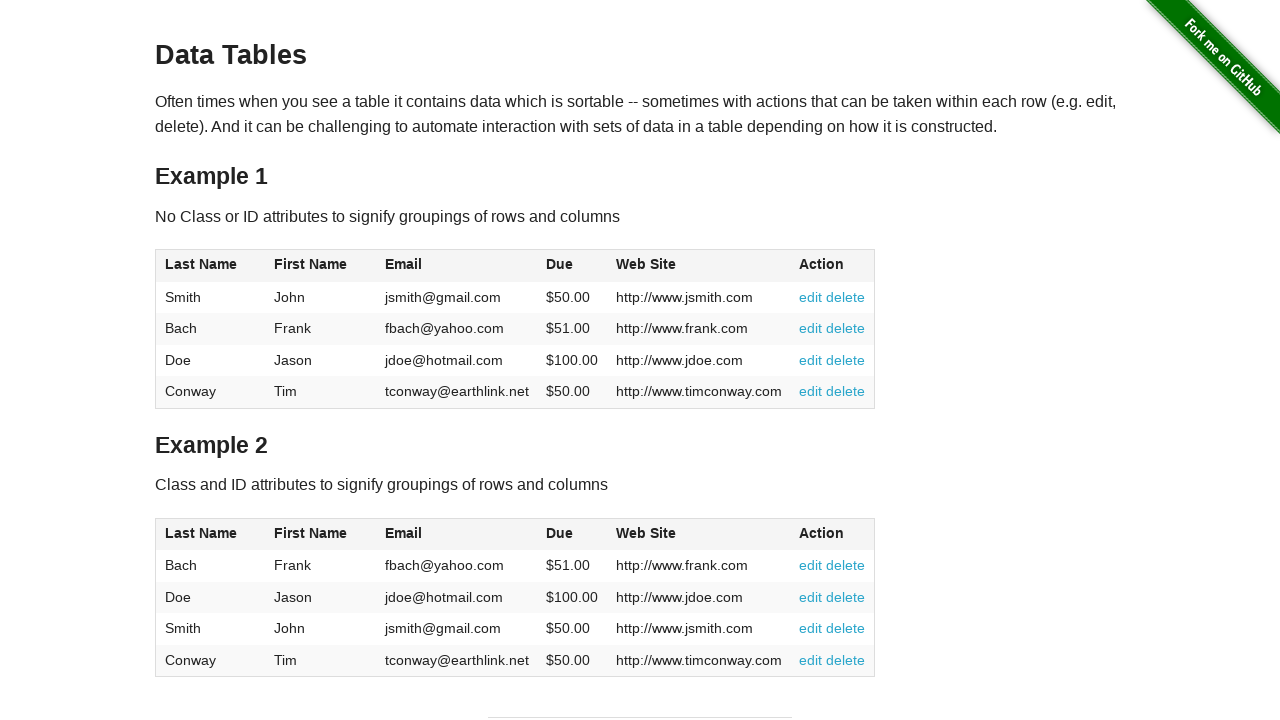